Tests adding multiple specific items (Cucumber, Brocolli, Beetroot) to a shopping cart by searching through product listings and clicking "Add to cart" for matching items

Starting URL: https://rahulshettyacademy.com/seleniumPractise/

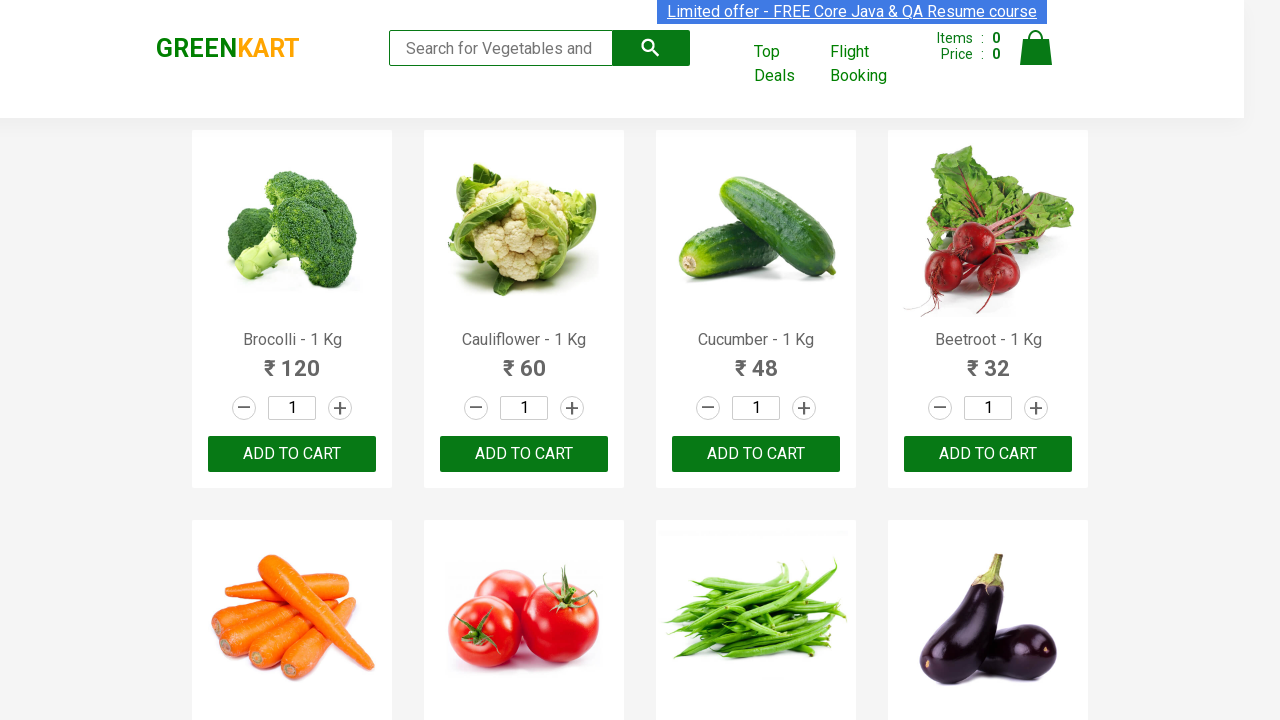

Waited for product listings to load
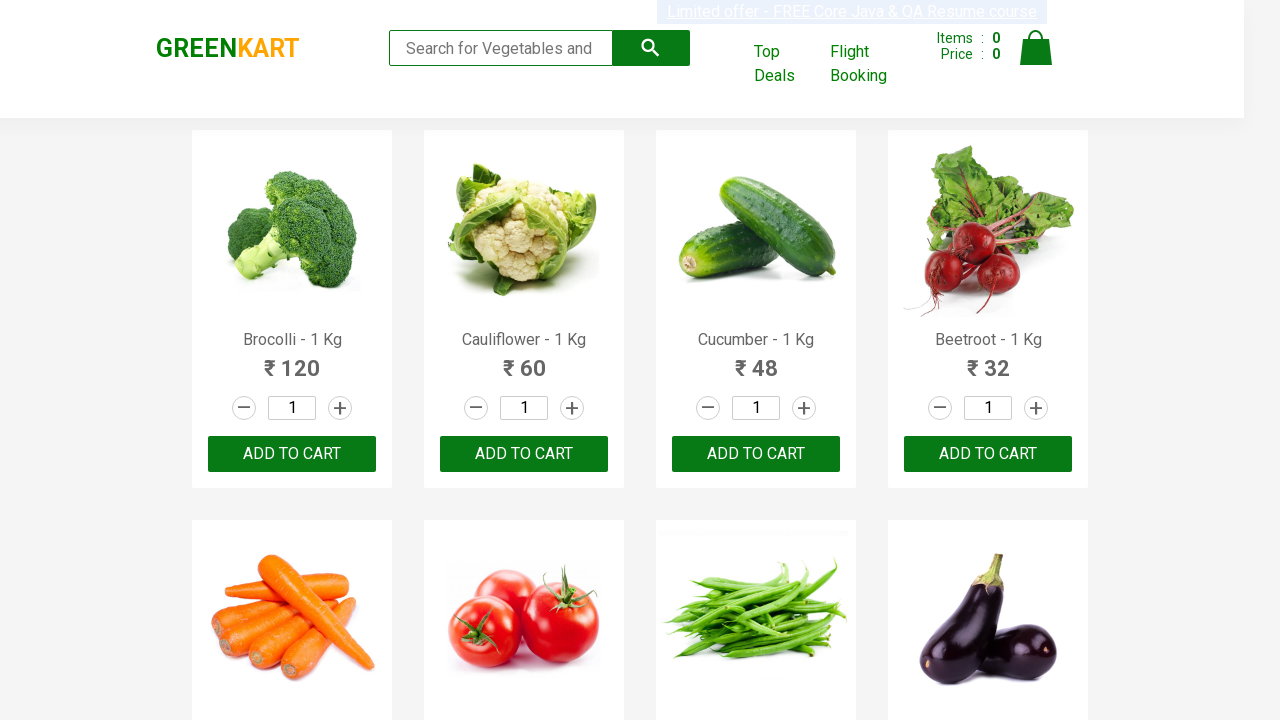

Retrieved all product elements from the page
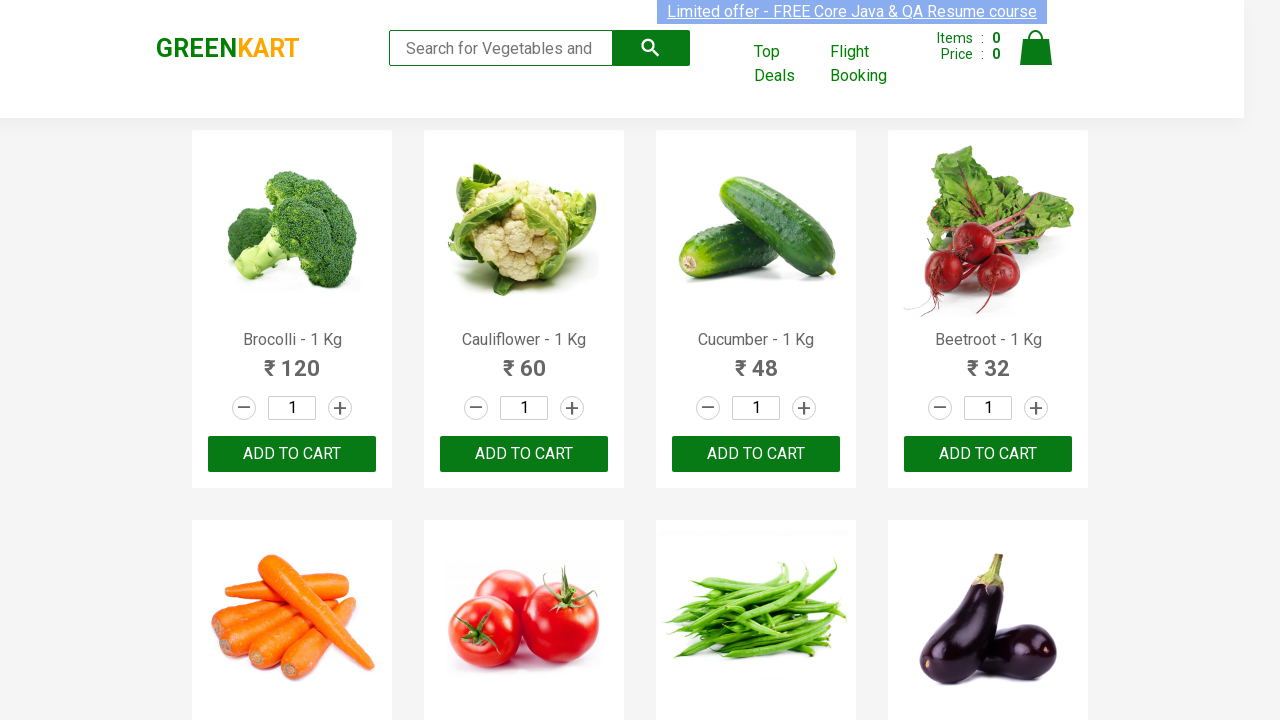

Extracted product name: Brocolli
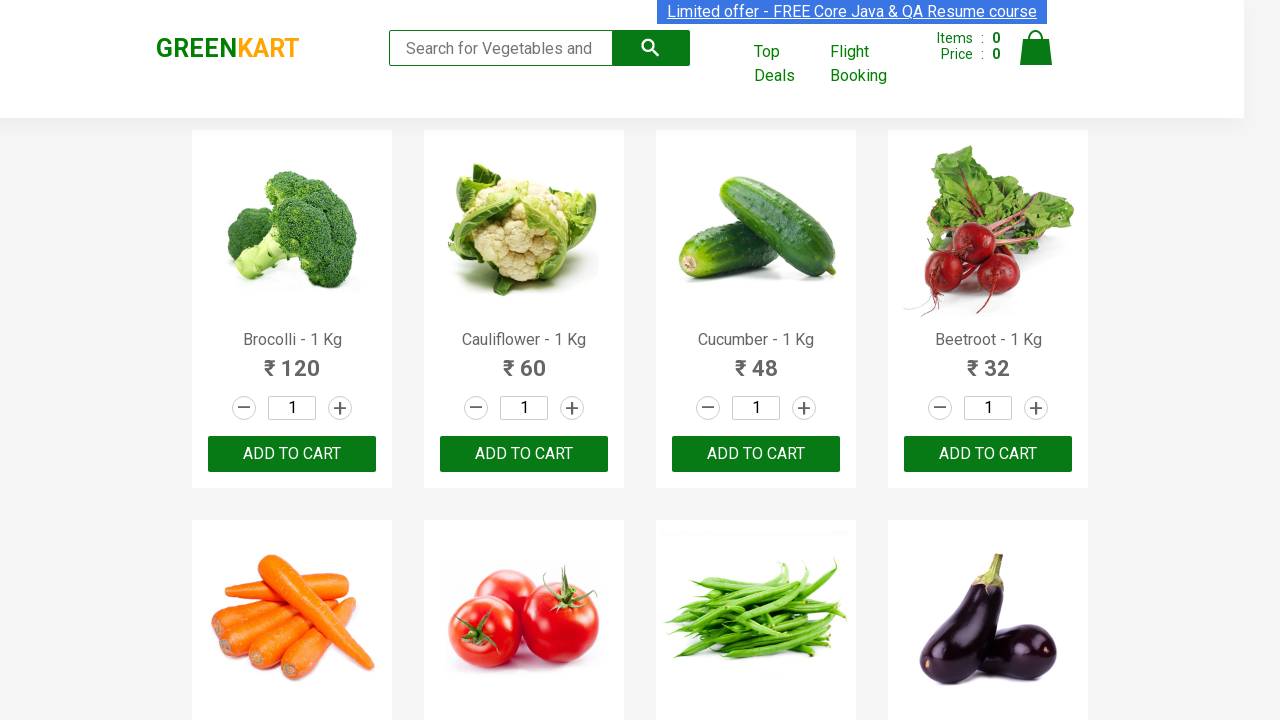

Clicked 'Add to cart' for Brocolli at (292, 454) on xpath=//div[@class='product-action']/button >> nth=0
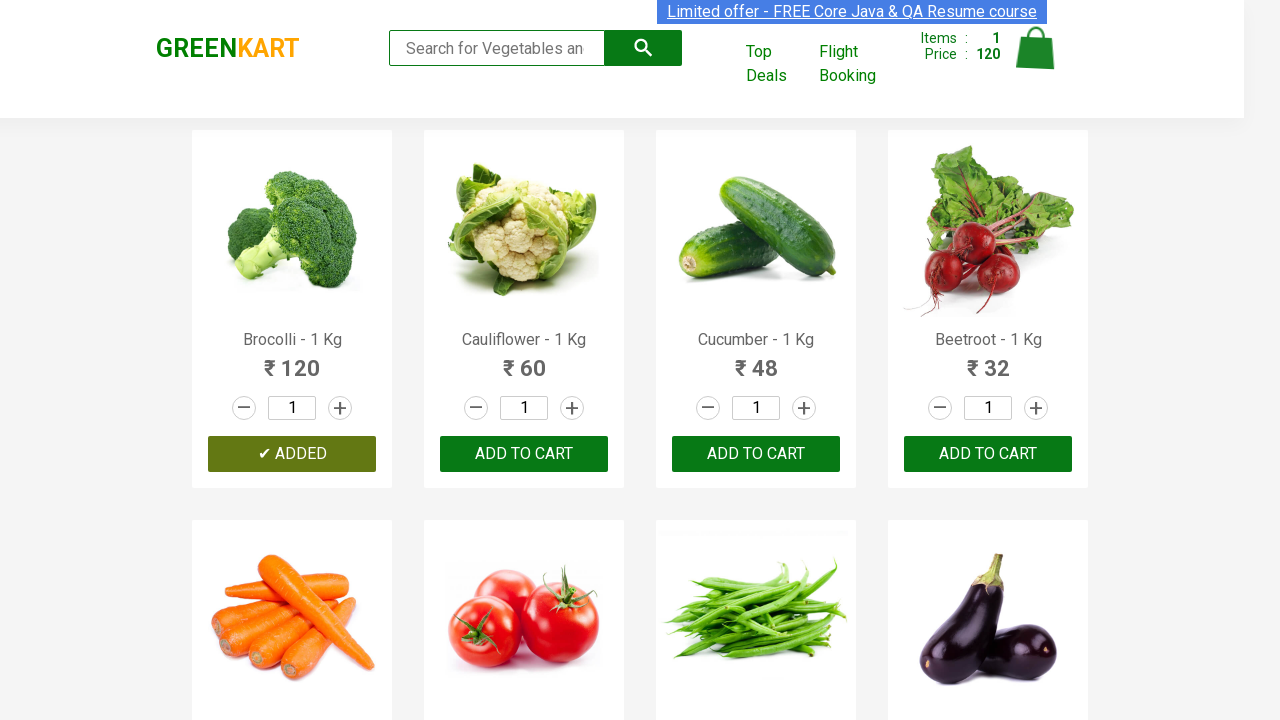

Extracted product name: Cauliflower
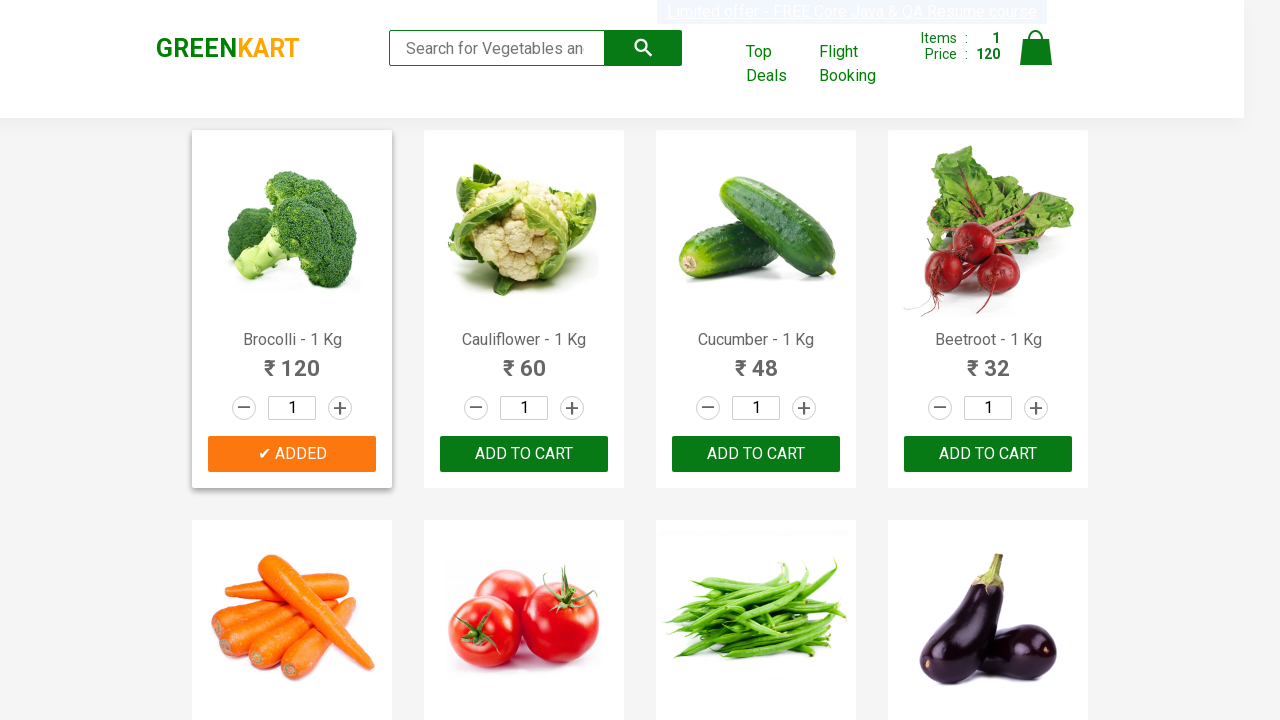

Extracted product name: Cucumber
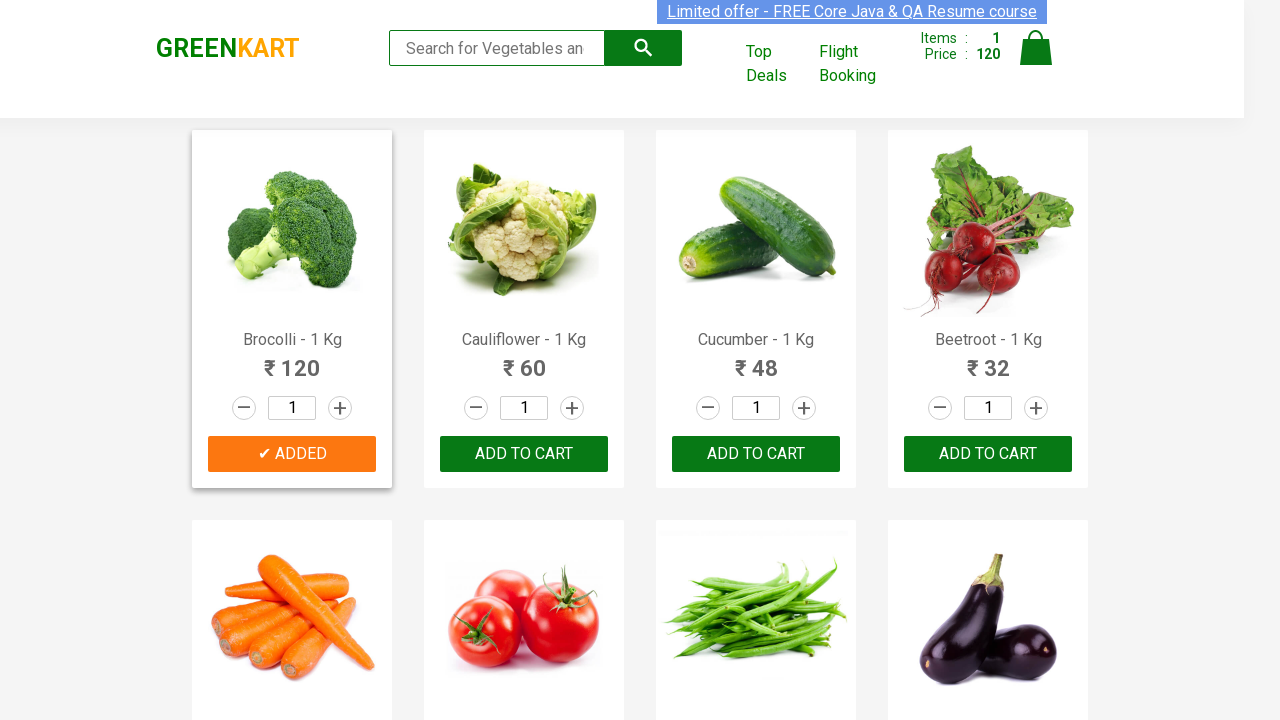

Clicked 'Add to cart' for Cucumber at (756, 454) on xpath=//div[@class='product-action']/button >> nth=2
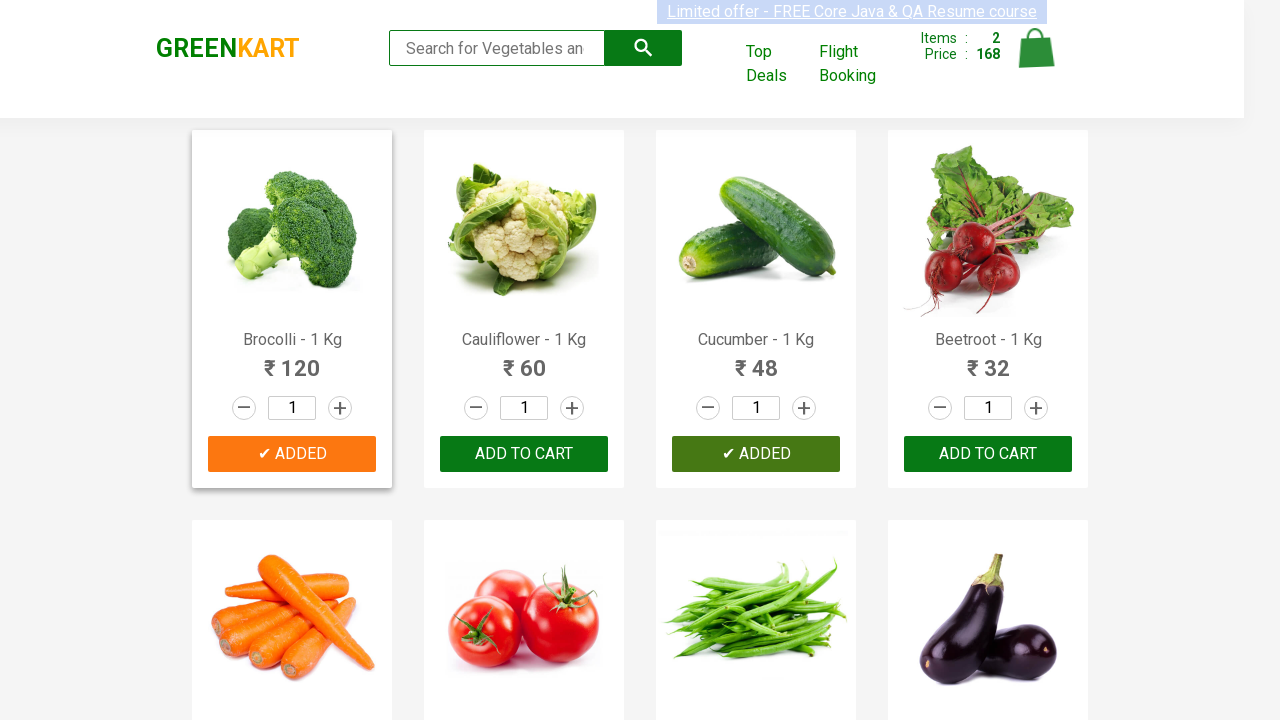

Extracted product name: Beetroot
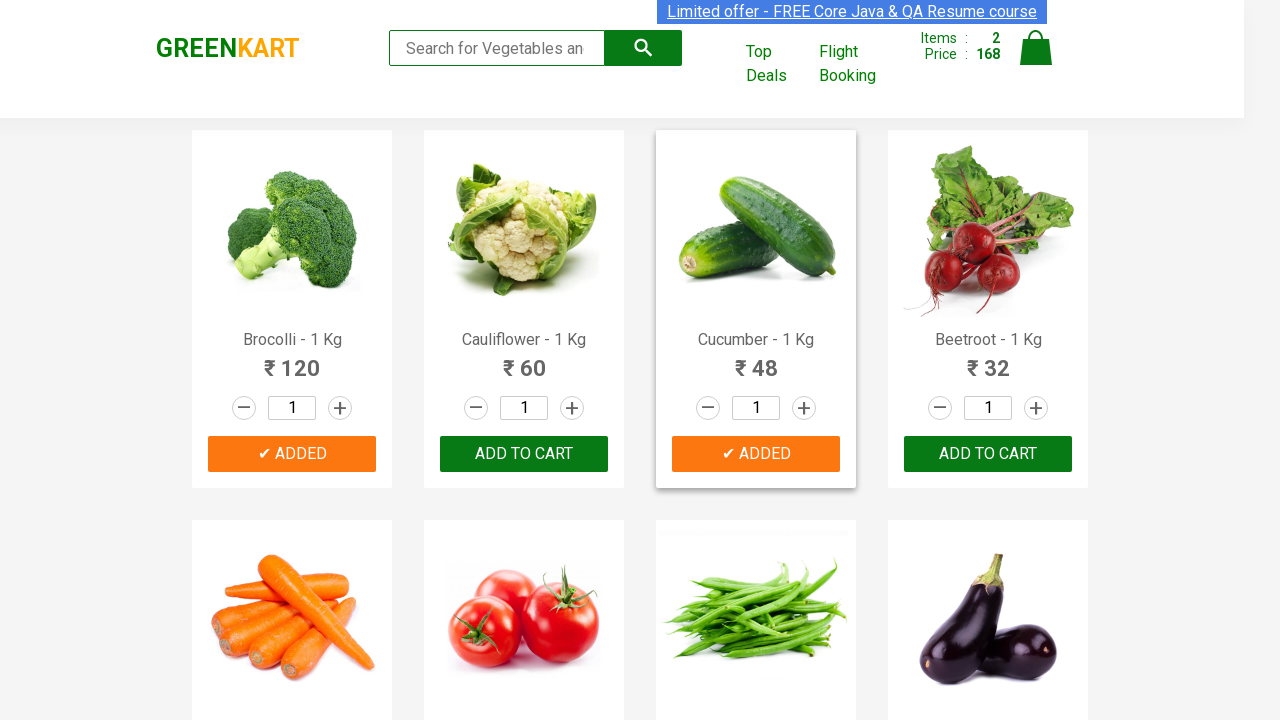

Clicked 'Add to cart' for Beetroot at (988, 454) on xpath=//div[@class='product-action']/button >> nth=3
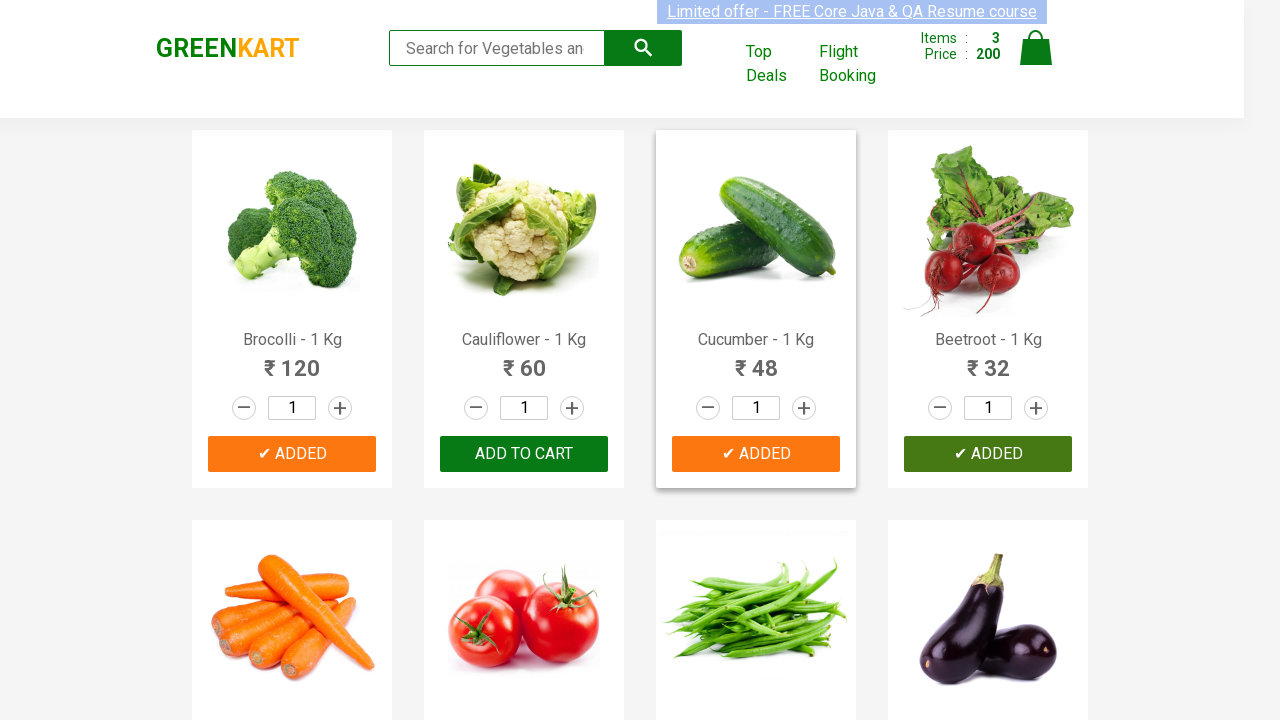

All 3 required items (Cucumber, Brocolli, Beetroot) have been added to cart
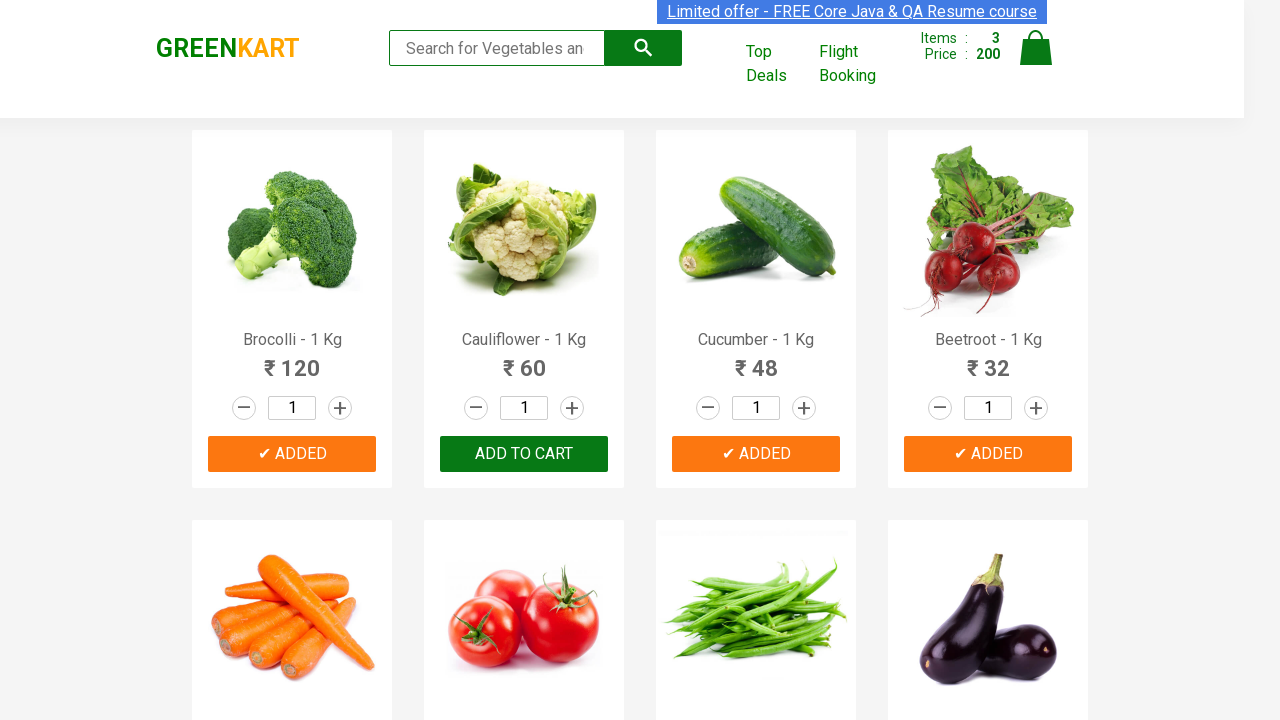

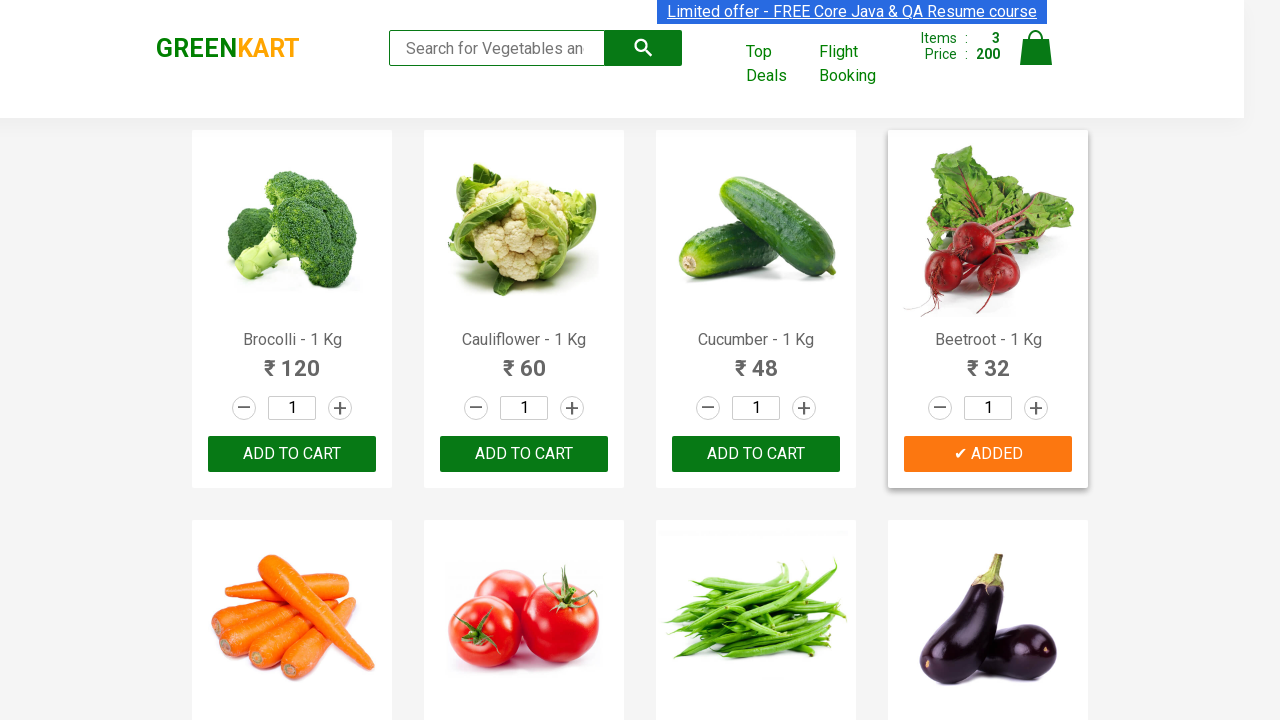